Tests navigation back to the catalog from the my books section by first navigating to my books, then clicking the catalog button and verifying books are displayed

Starting URL: https://tap-ht24-testverktyg.github.io/exam-template/

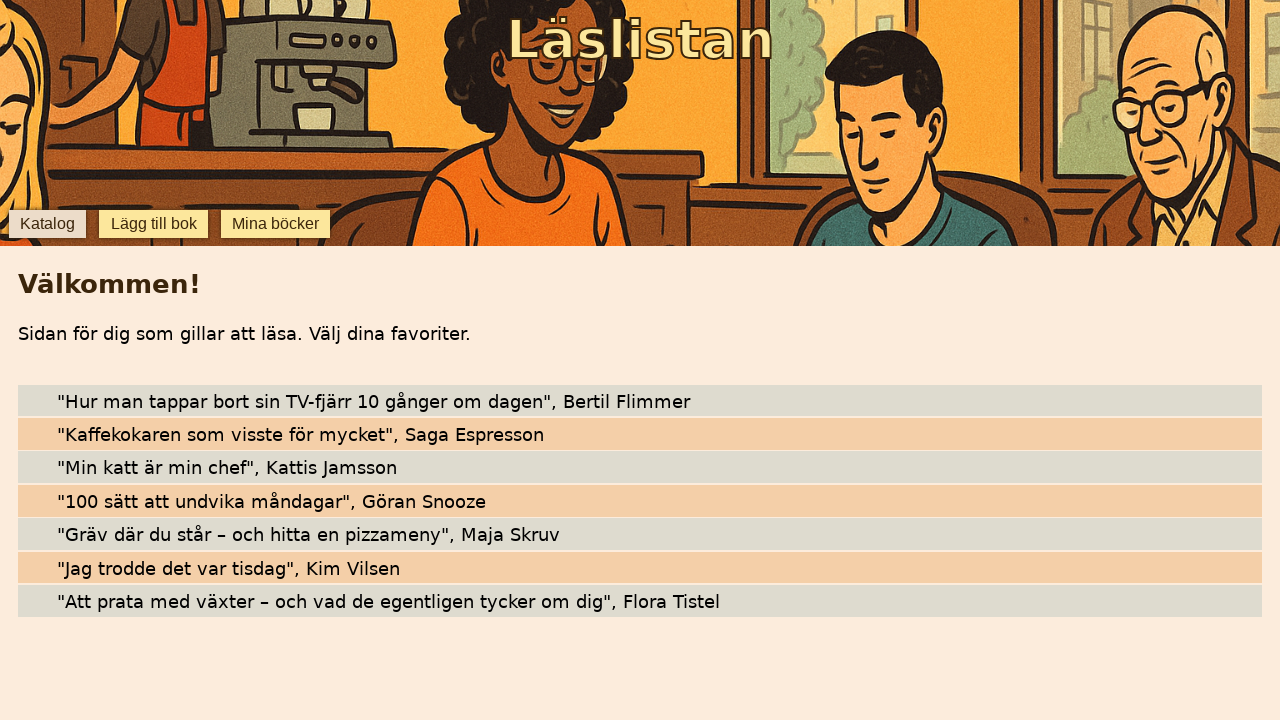

Clicked 'mina böcker' button to navigate to my books section at (276, 224) on internal:role=button[name="mina böcker"i]
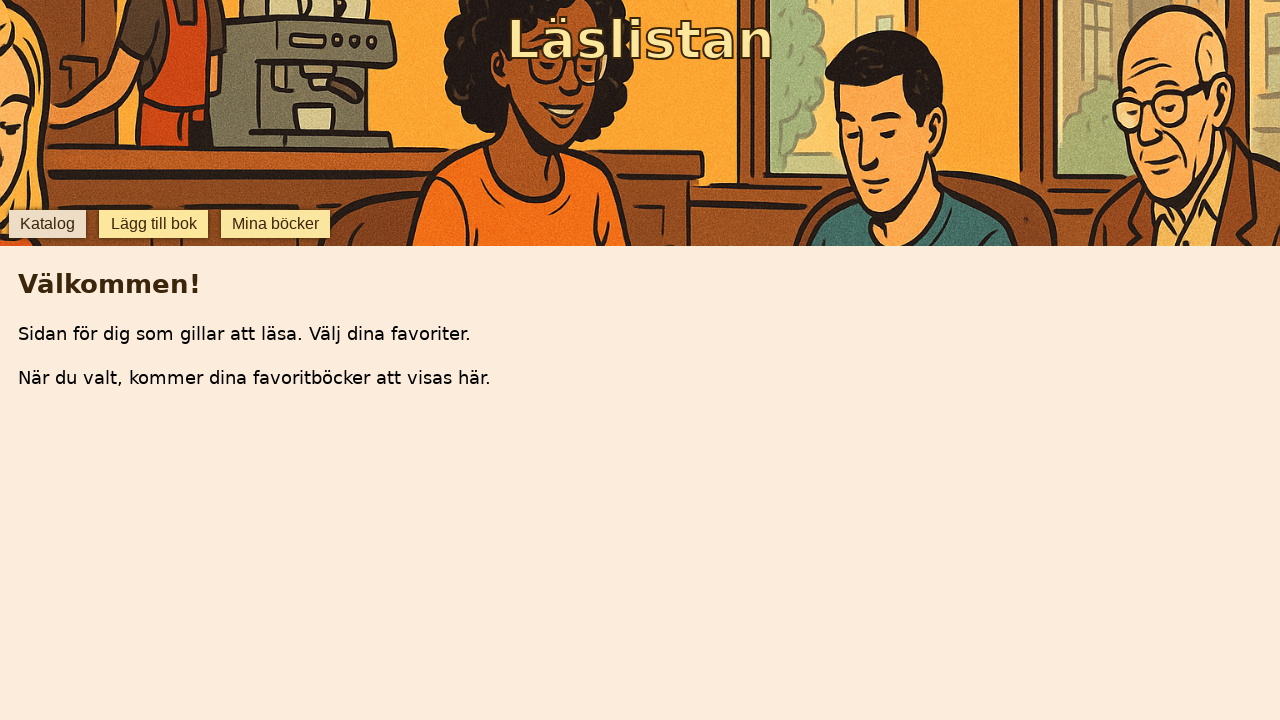

Clicked 'katalog' button to navigate back to catalog at (47, 224) on internal:role=button[name="katalog"i]
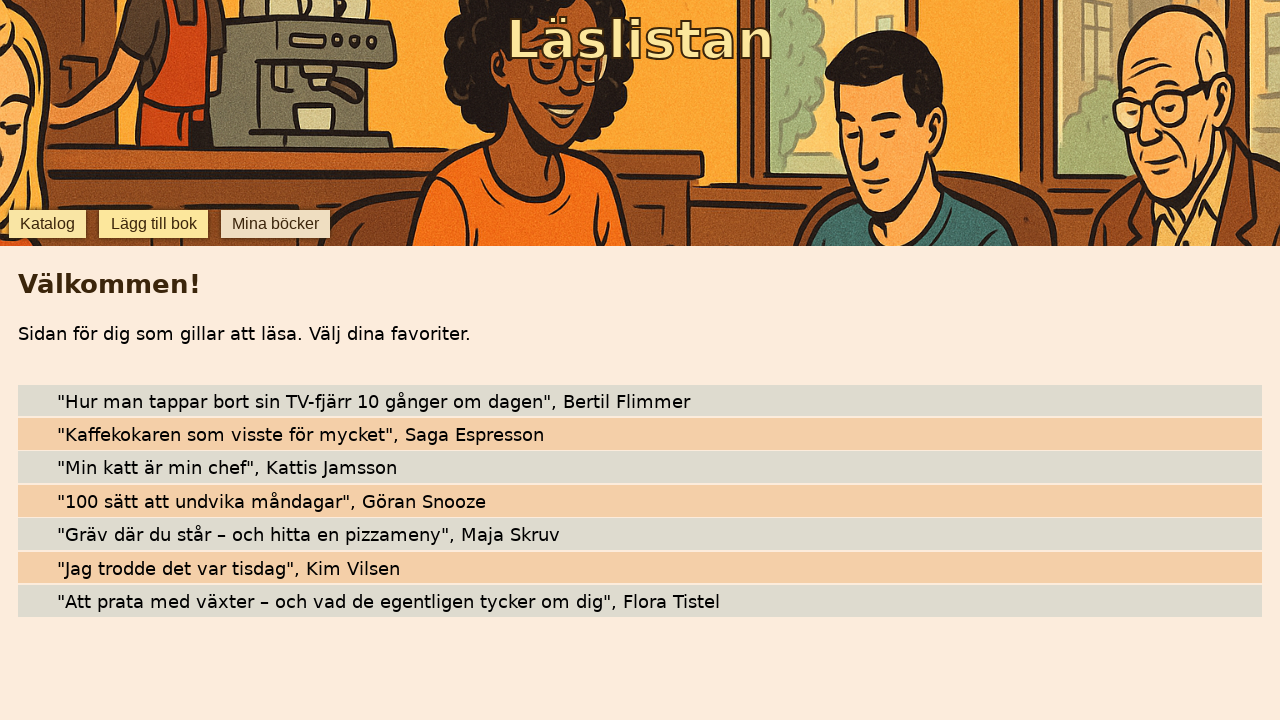

Verified that books are displayed in the catalog
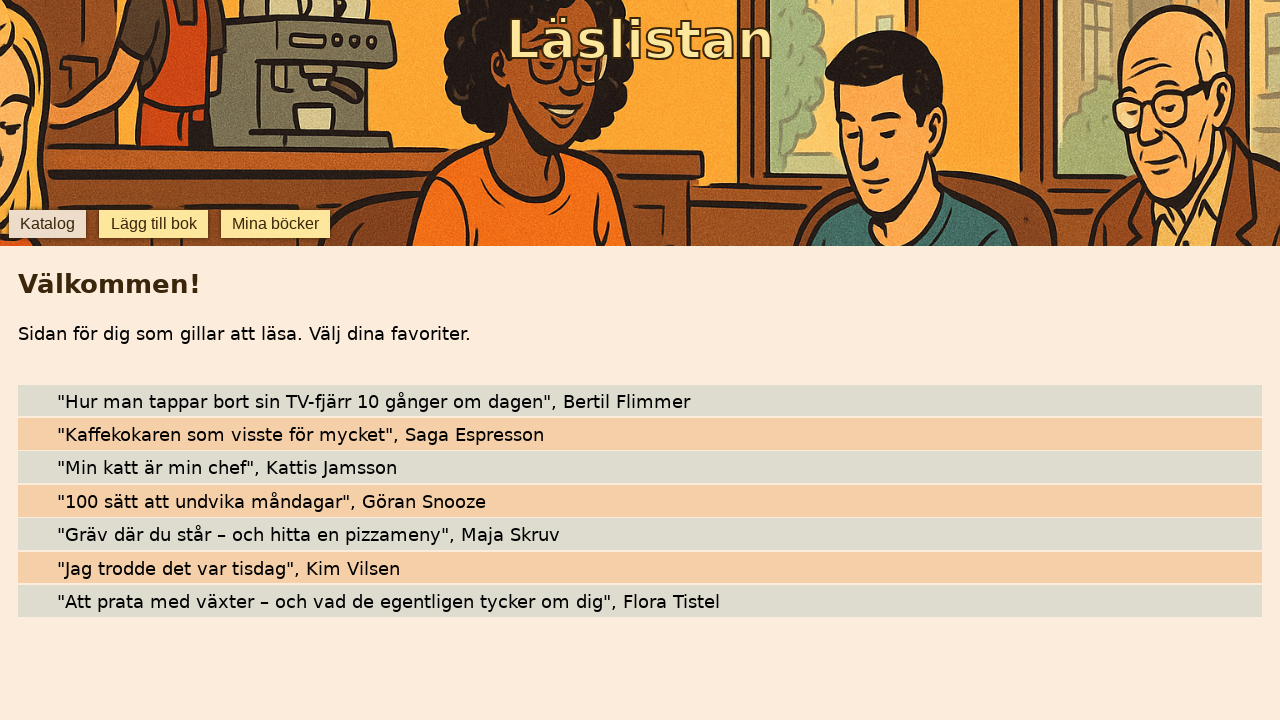

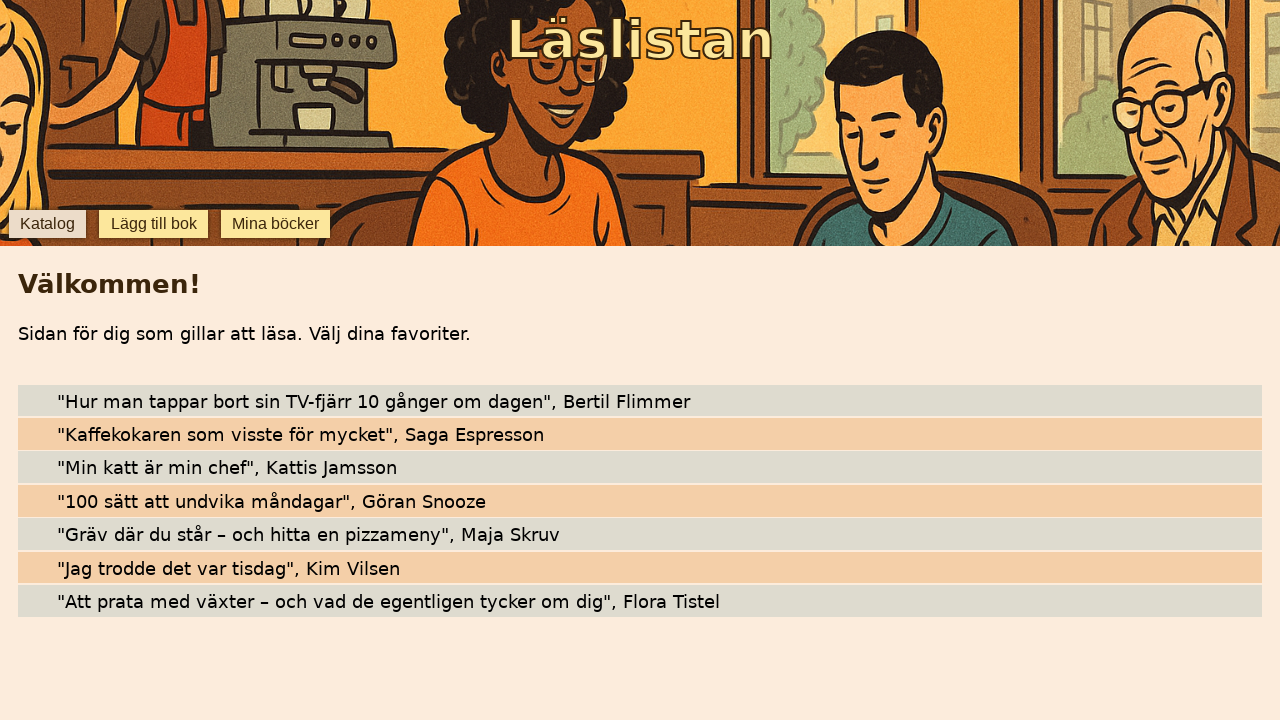